Navigates to the Sortable Data Tables page on the-internet.herokuapp.com and verifies that the data table is present and accessible

Starting URL: http://the-internet.herokuapp.com

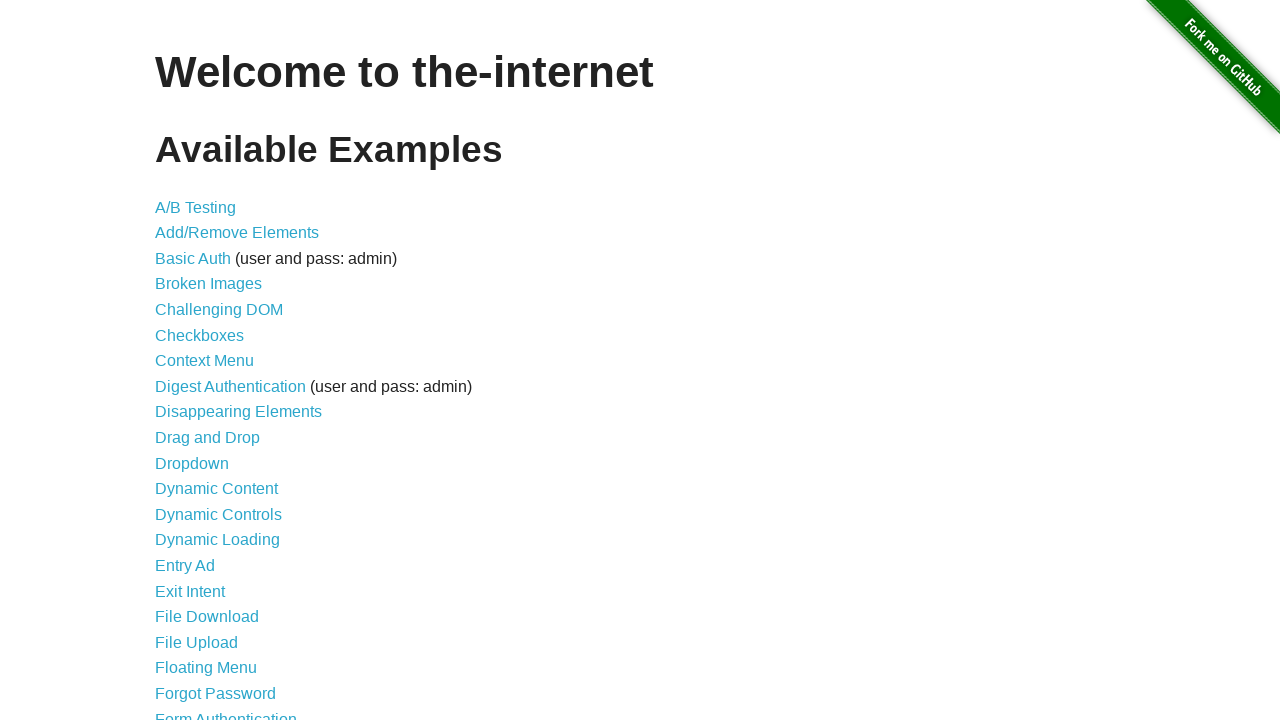

Clicked on the Sortable Data Tables link at (230, 574) on a:text('Sortable Data Tables')
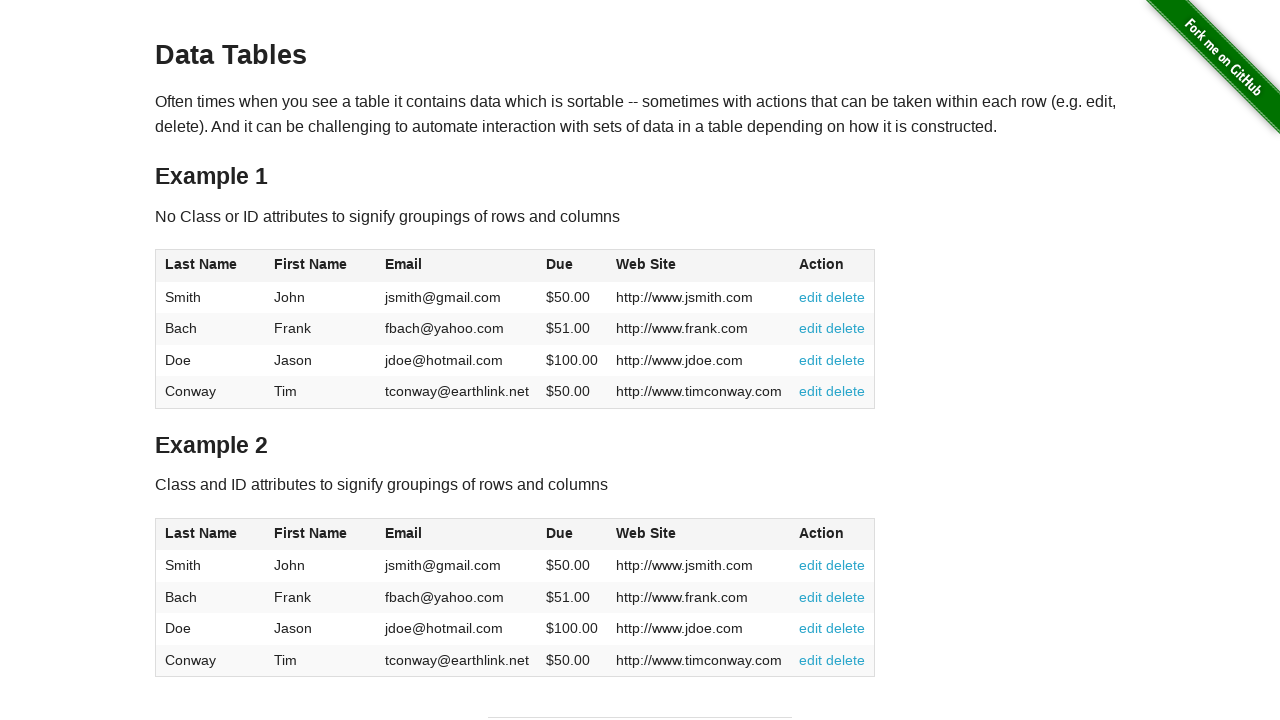

Sortable Data Tables page loaded and table1 is present
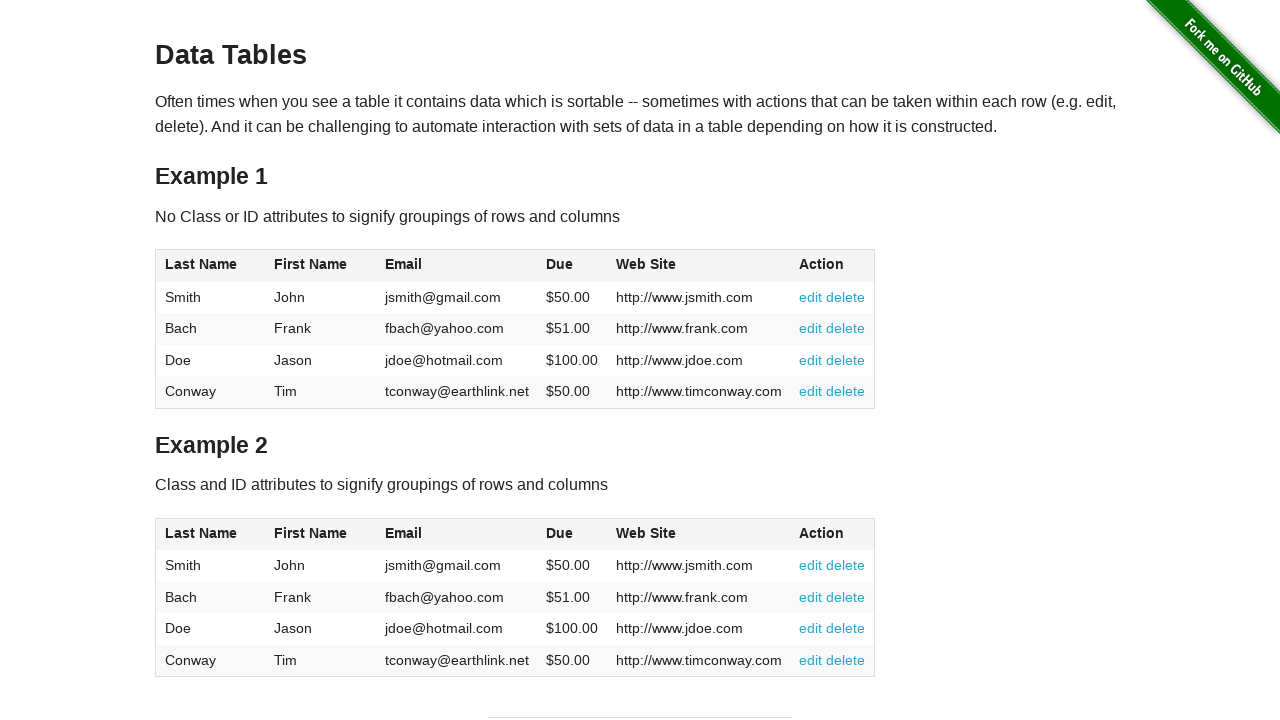

Table rows are present and accessible in table1
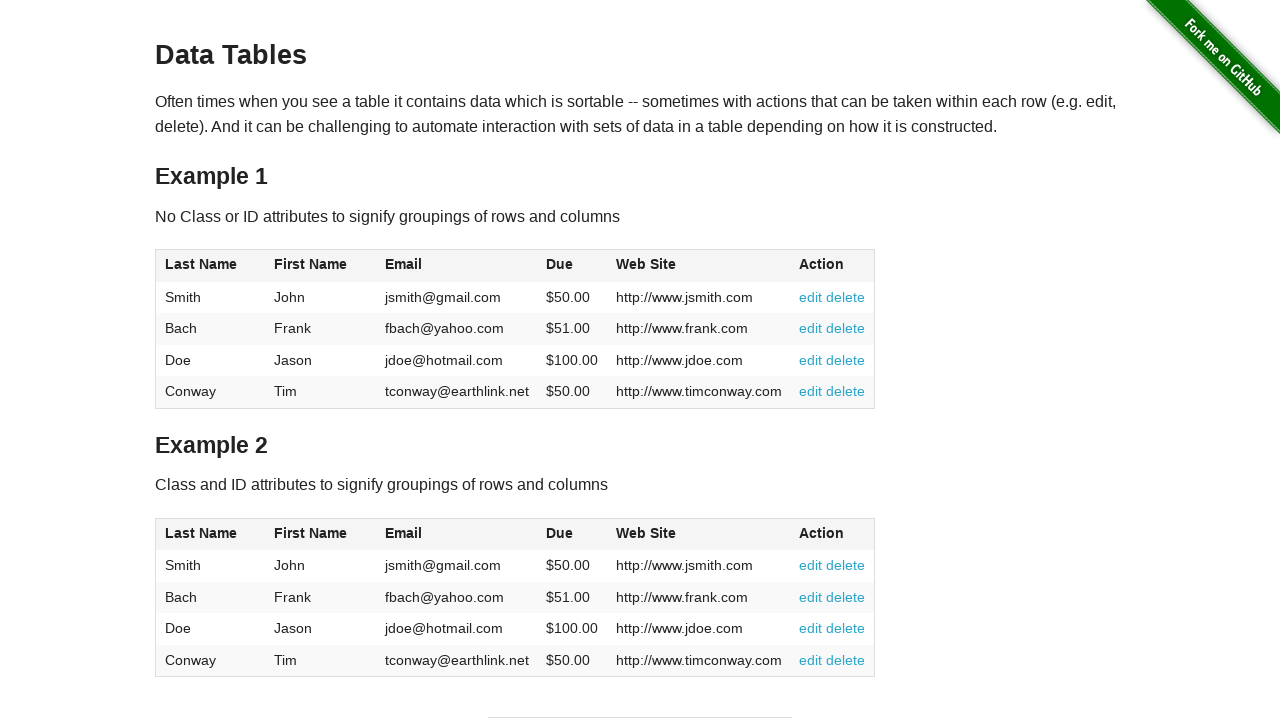

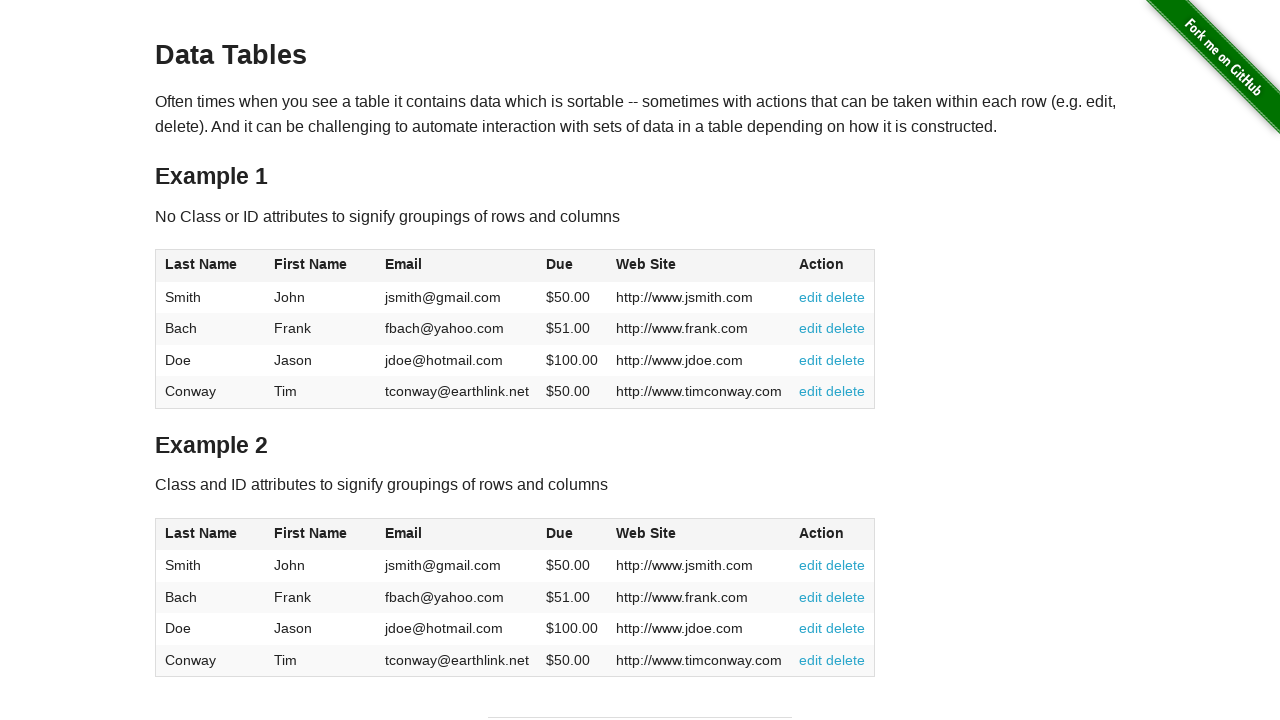